Tests radio button functionality by clicking radio button 3 and validating only one radio button is checked

Starting URL: https://rahulshettyacademy.com/AutomationPractice/

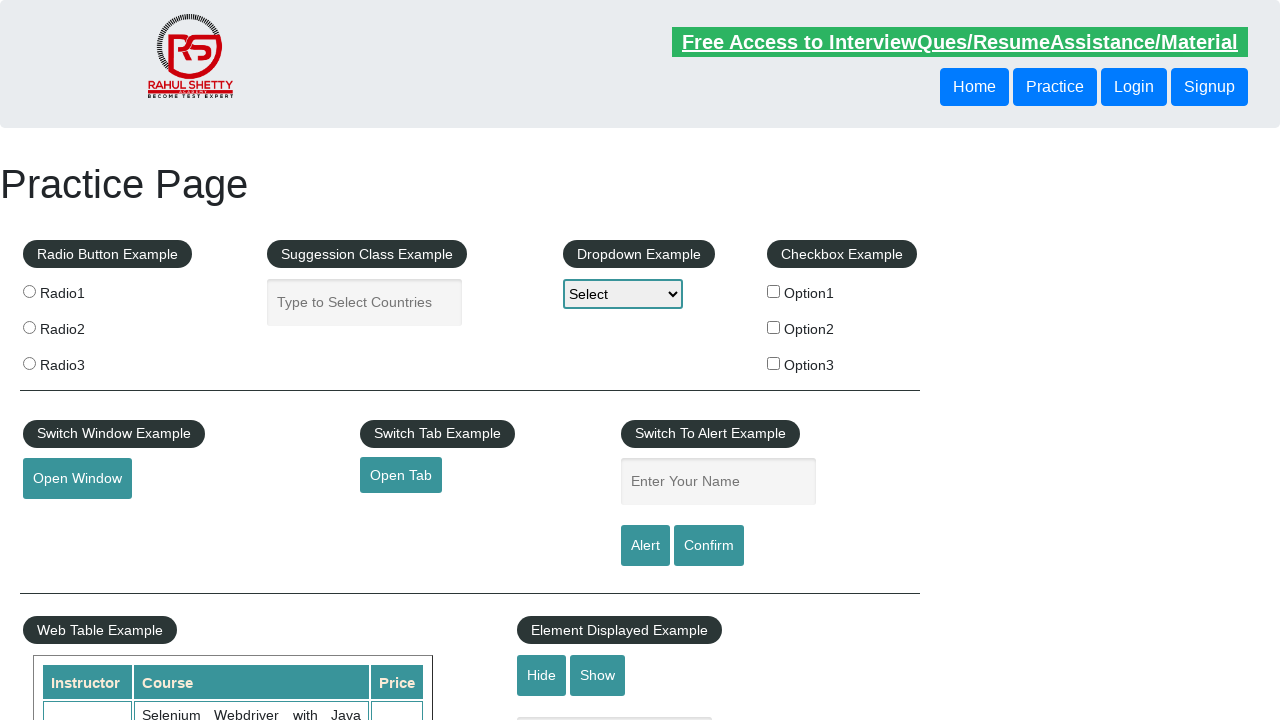

Clicked radio button 3 at (29, 363) on #radio-btn-example > fieldset:nth-child(1) > label:nth-child(4) > input:nth-chil
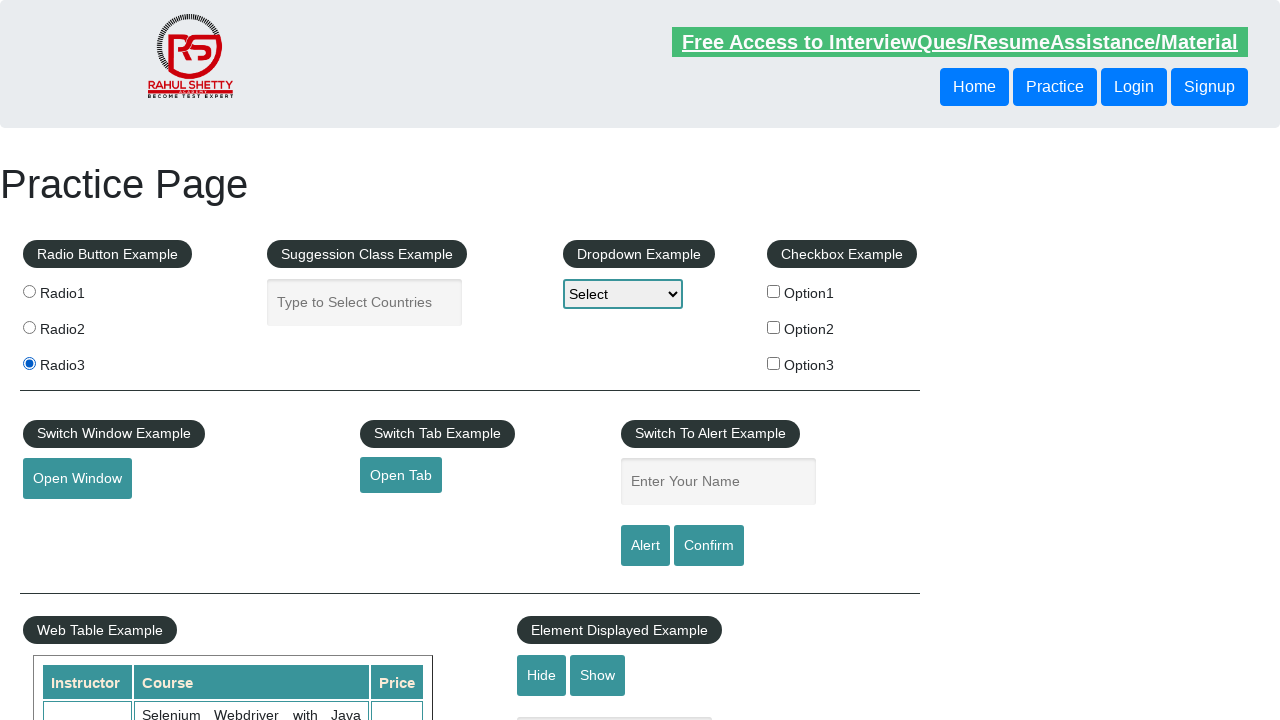

Located radio button 3 element
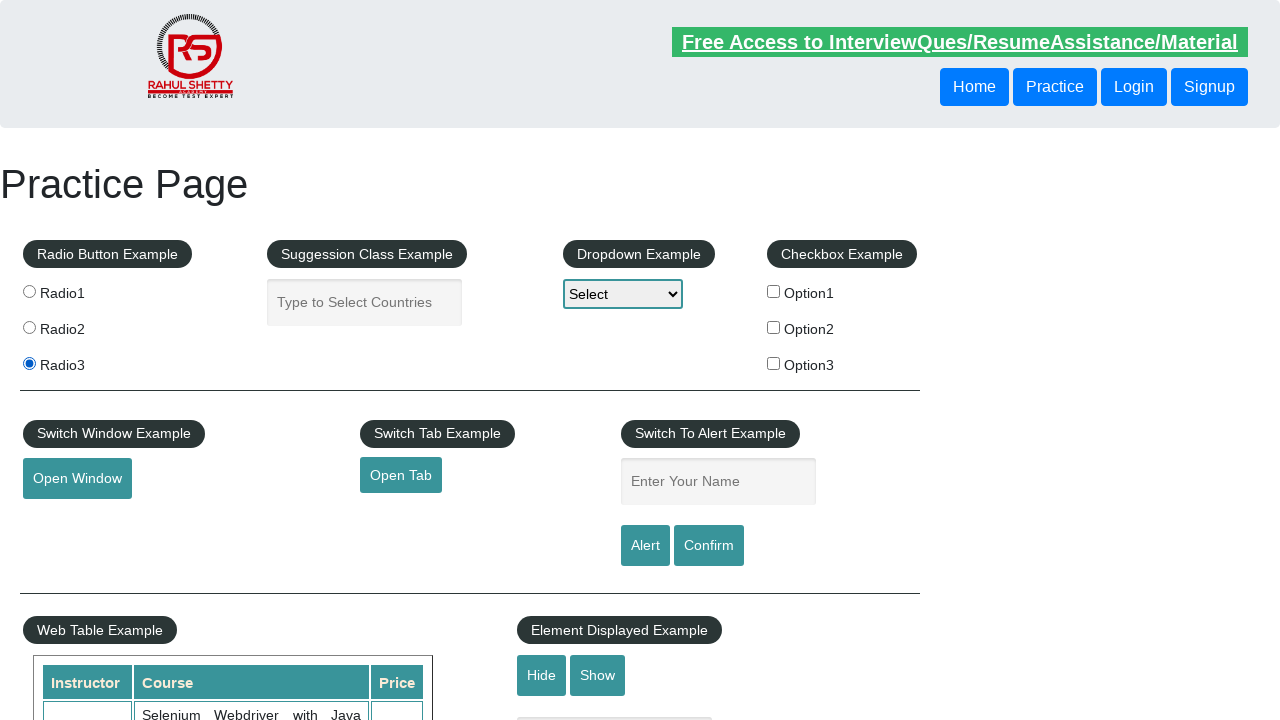

Verified that only radio button 3 is checked
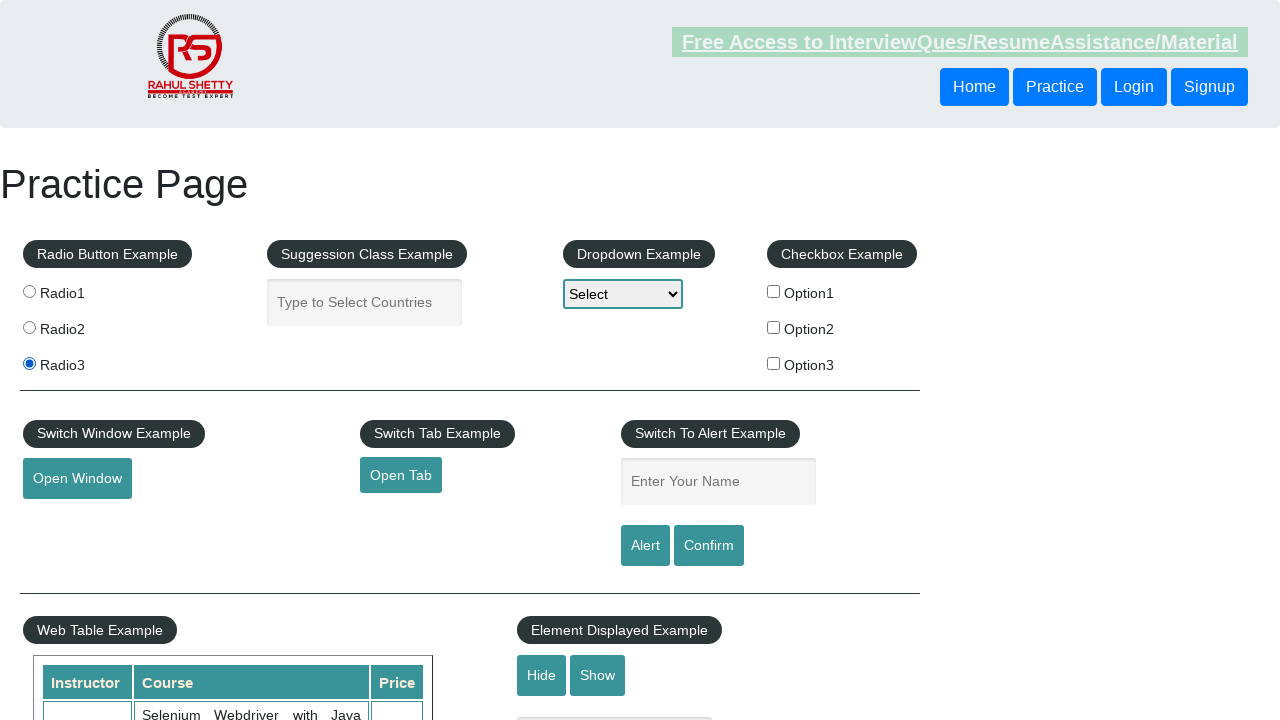

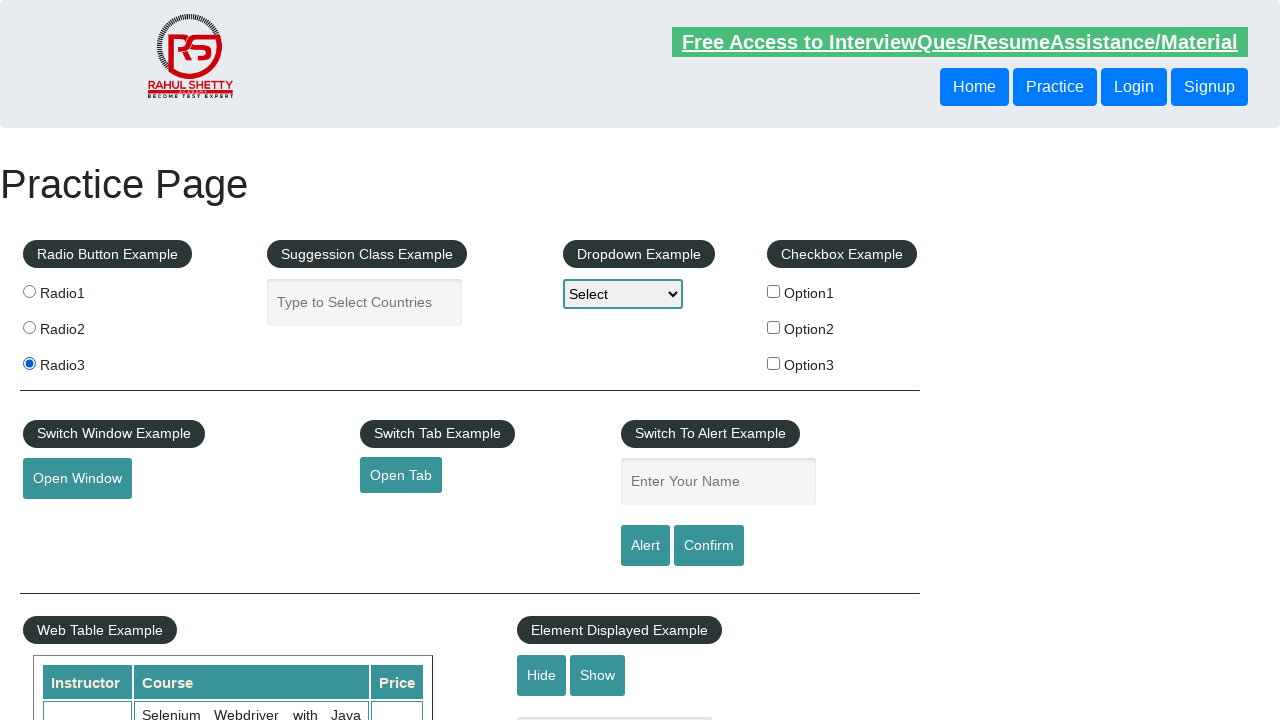